Tests a table on the automation practice page by iterating through rows to find one containing "Master Selenium" and verifying the last column has the value "25"

Starting URL: https://rahulshettyacademy.com/AutomationPractice/

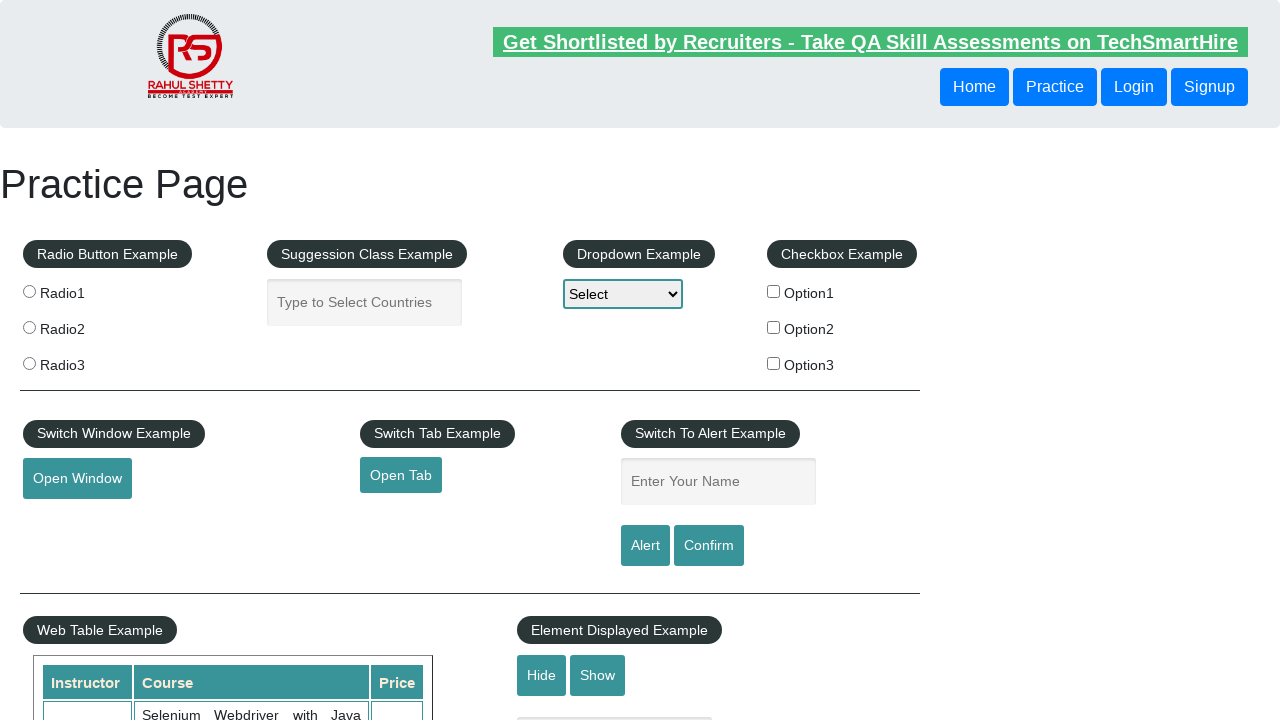

Waited for table with class 'table-display' to be visible
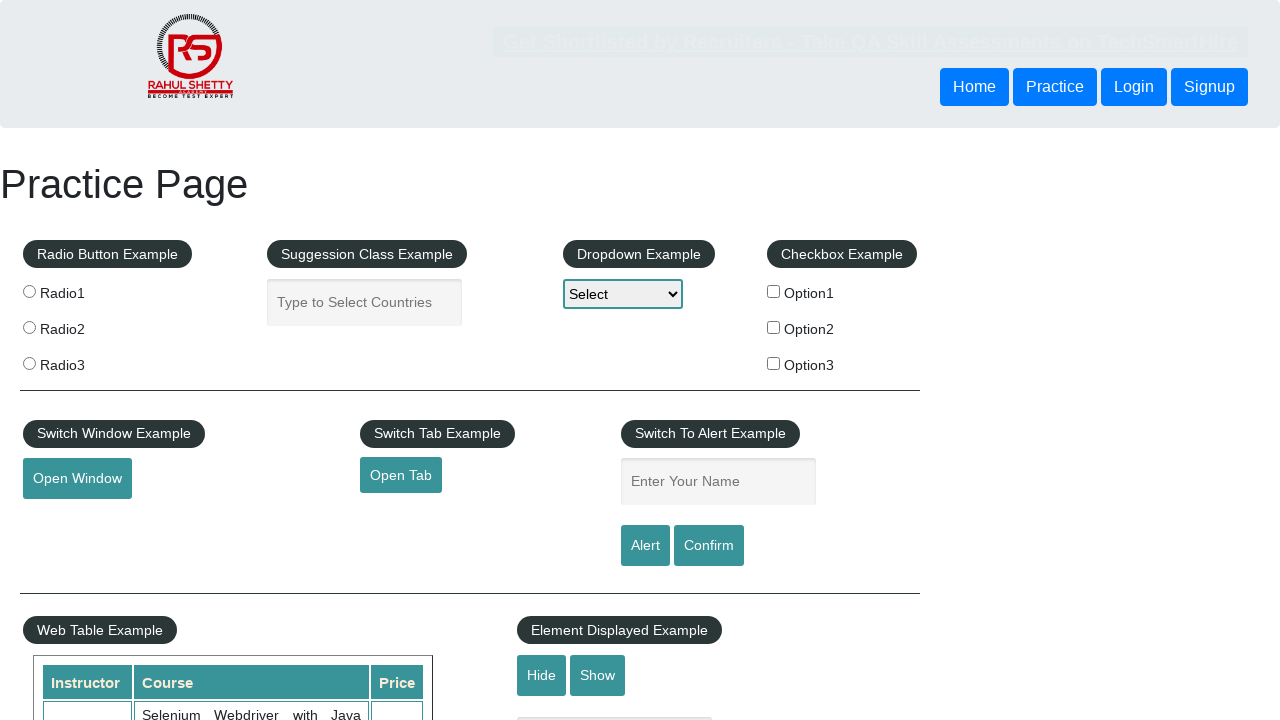

Retrieved all table rows from the table
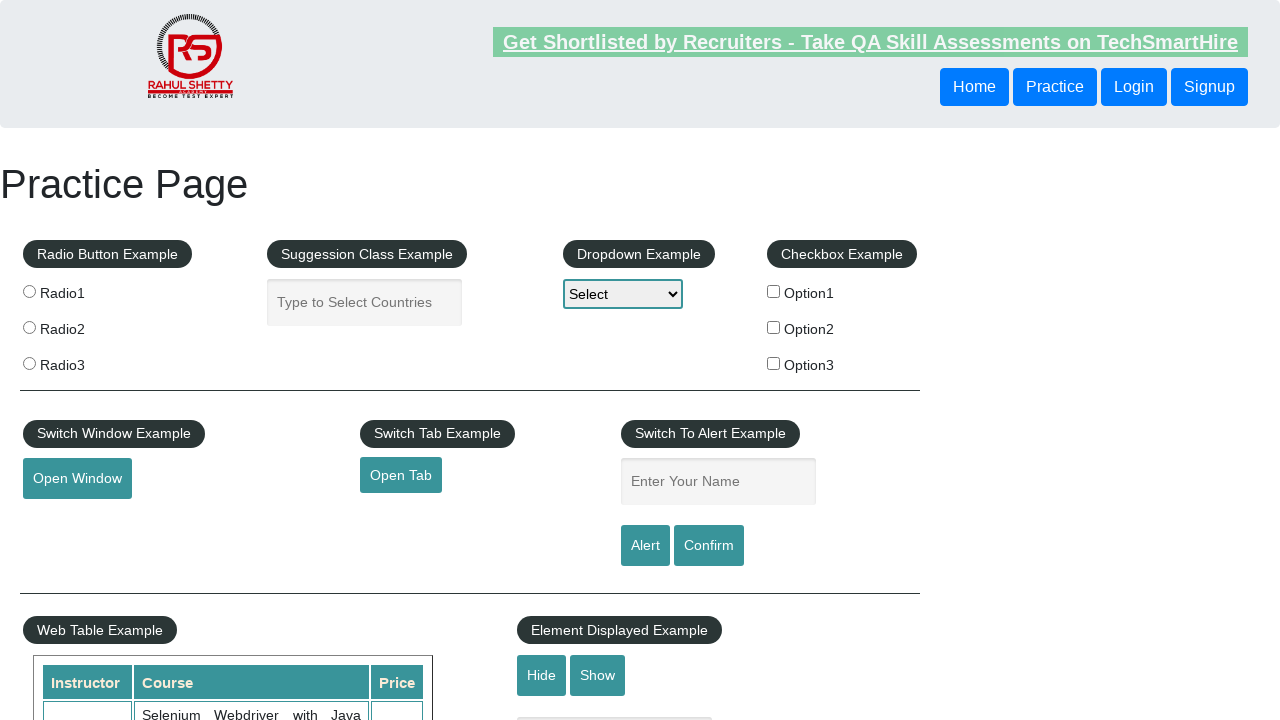

Checked second column text: 'Selenium Webdriver with Java Basics + Advanced + Interview Guide'
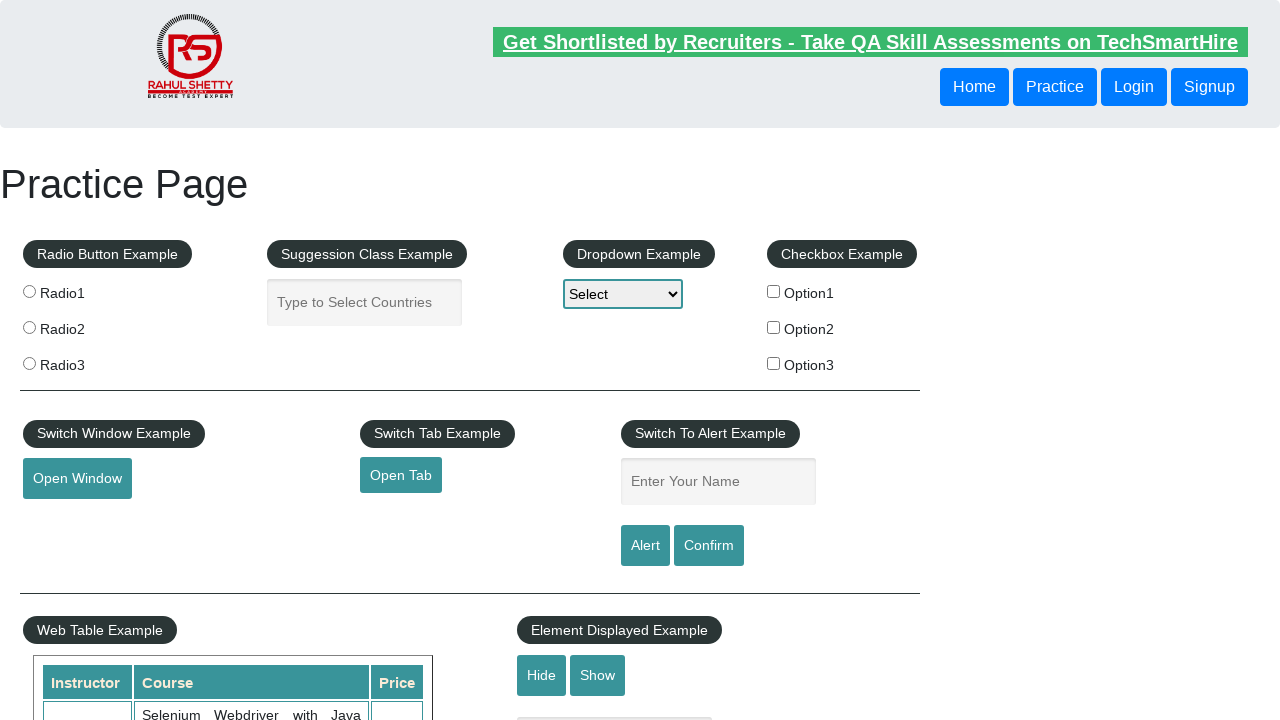

Checked second column text: 'Learn SQL in Practical + Database Testing from Scratch'
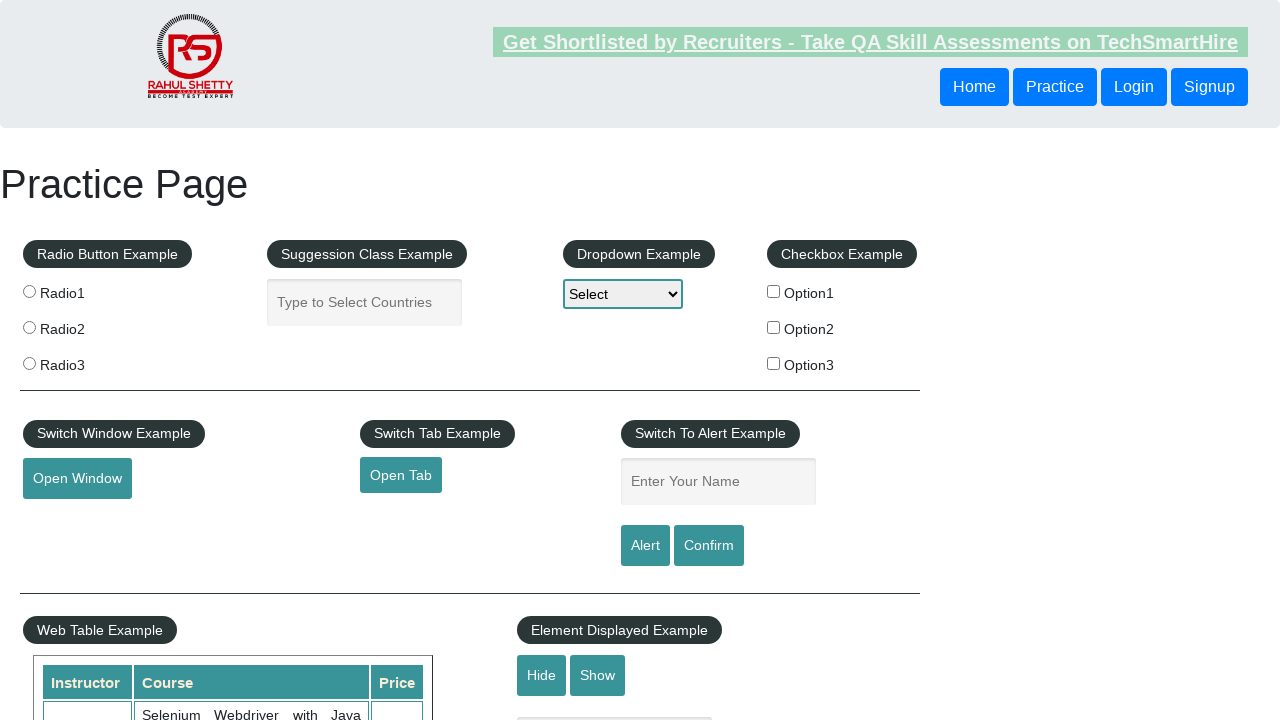

Checked second column text: 'Appium (Selenium) - Mobile Automation Testing from Scratch'
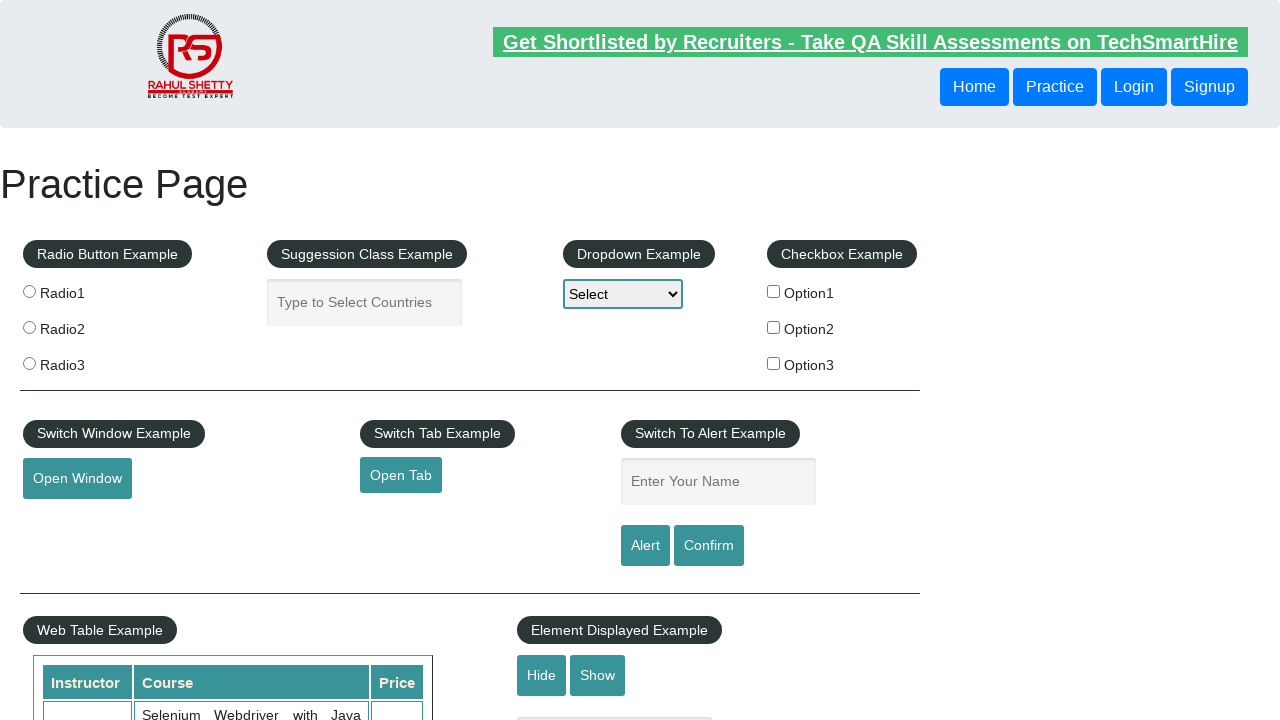

Checked second column text: 'WebSecurity Testing for Beginners-QA knowledge to next level'
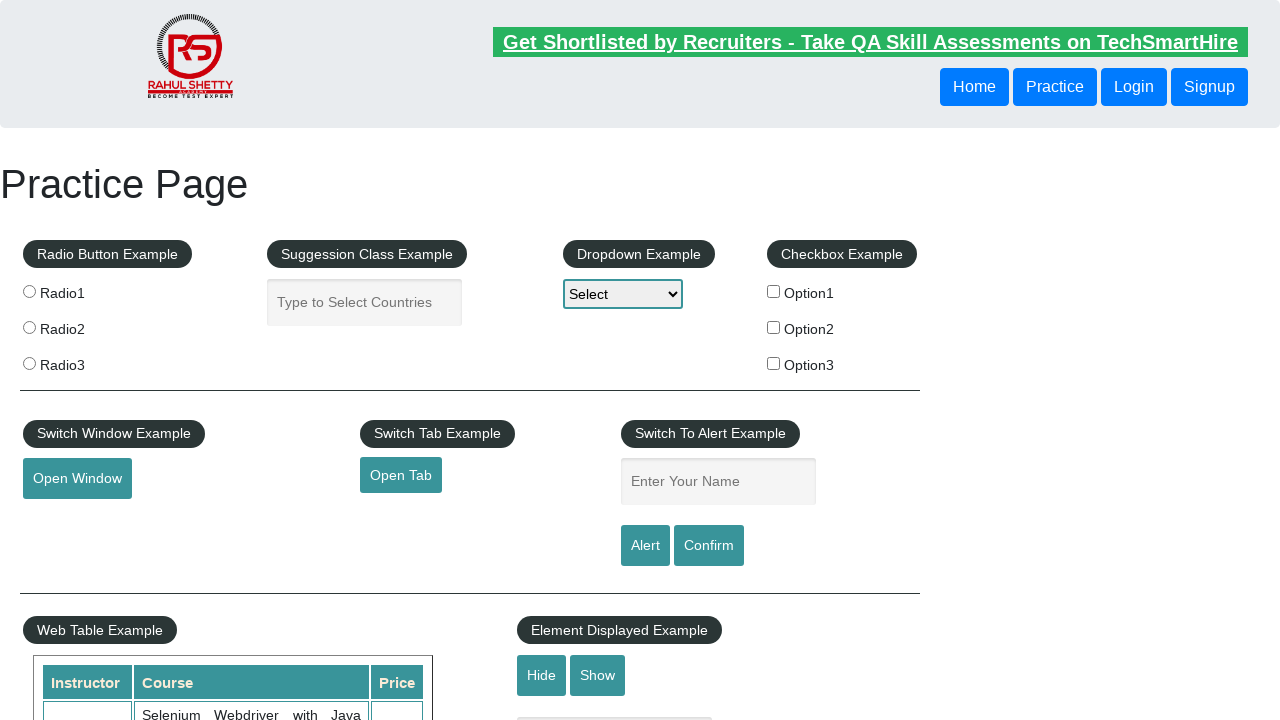

Checked second column text: 'Learn JMETER from Scratch - (Performance + Load) Testing Tool'
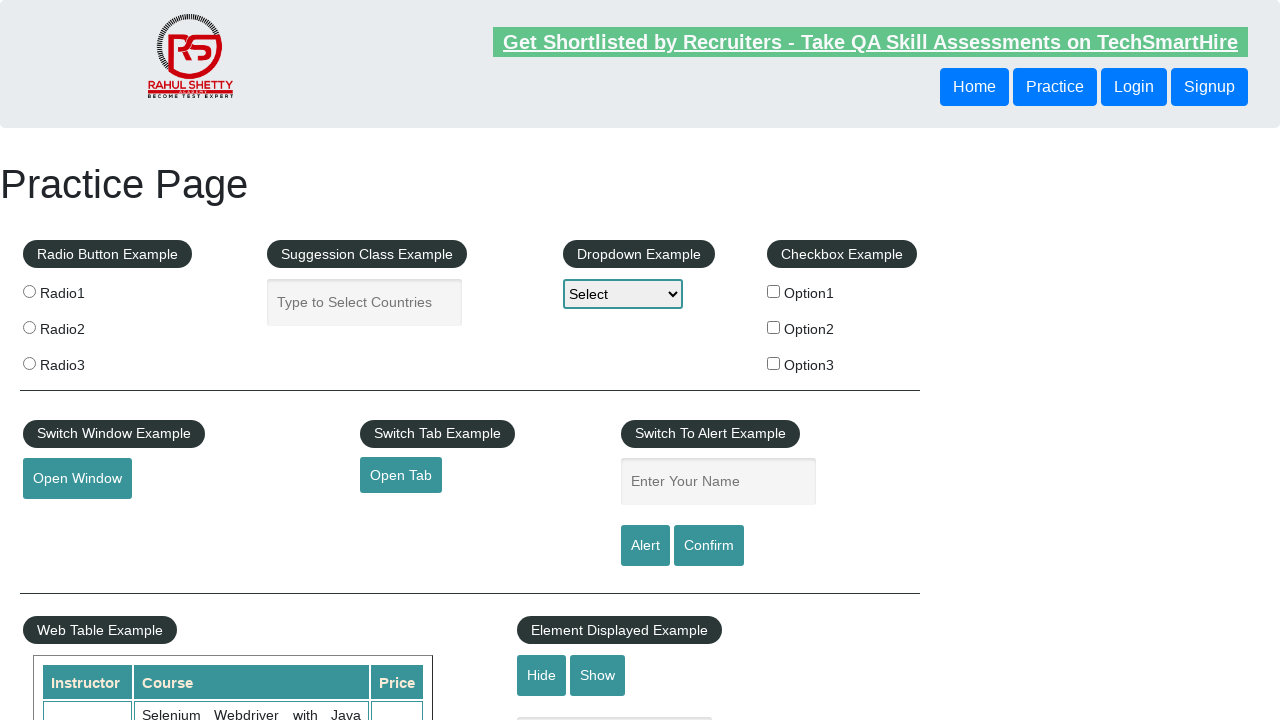

Checked second column text: 'WebServices / REST API Testing with SoapUI'
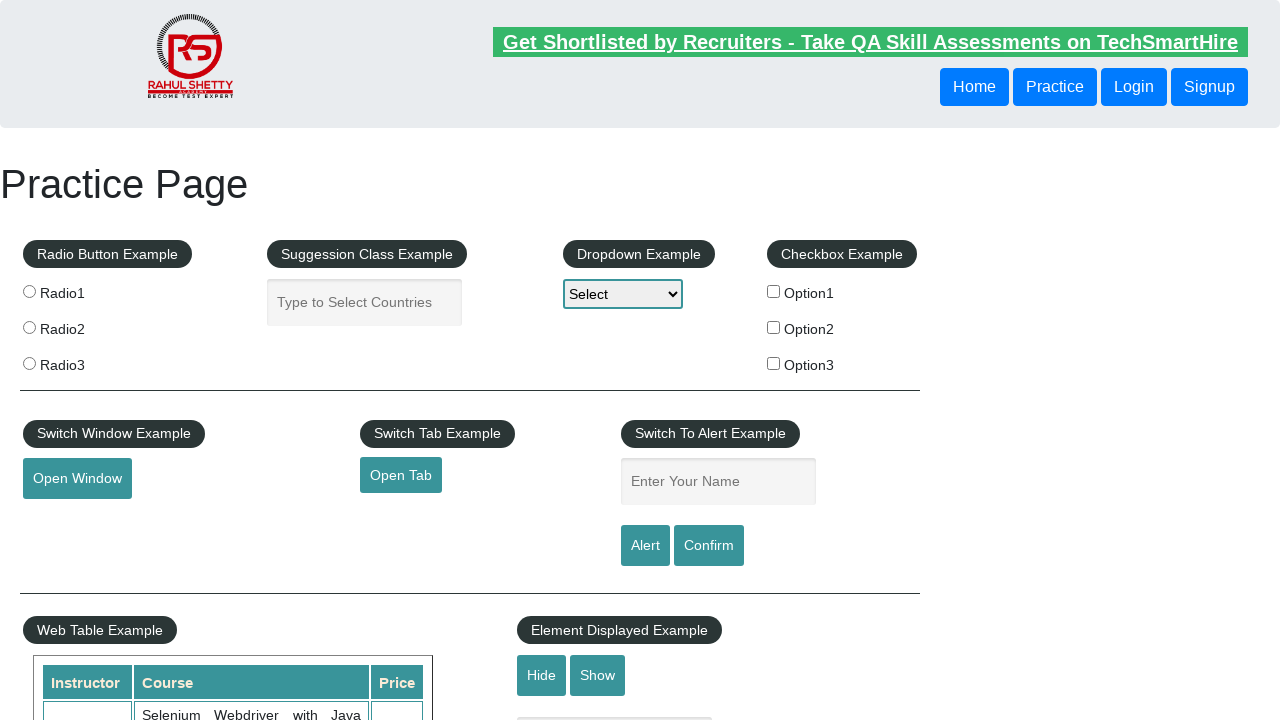

Checked second column text: 'QA Expert Course :Software Testing + Bugzilla + SQL + Agile'
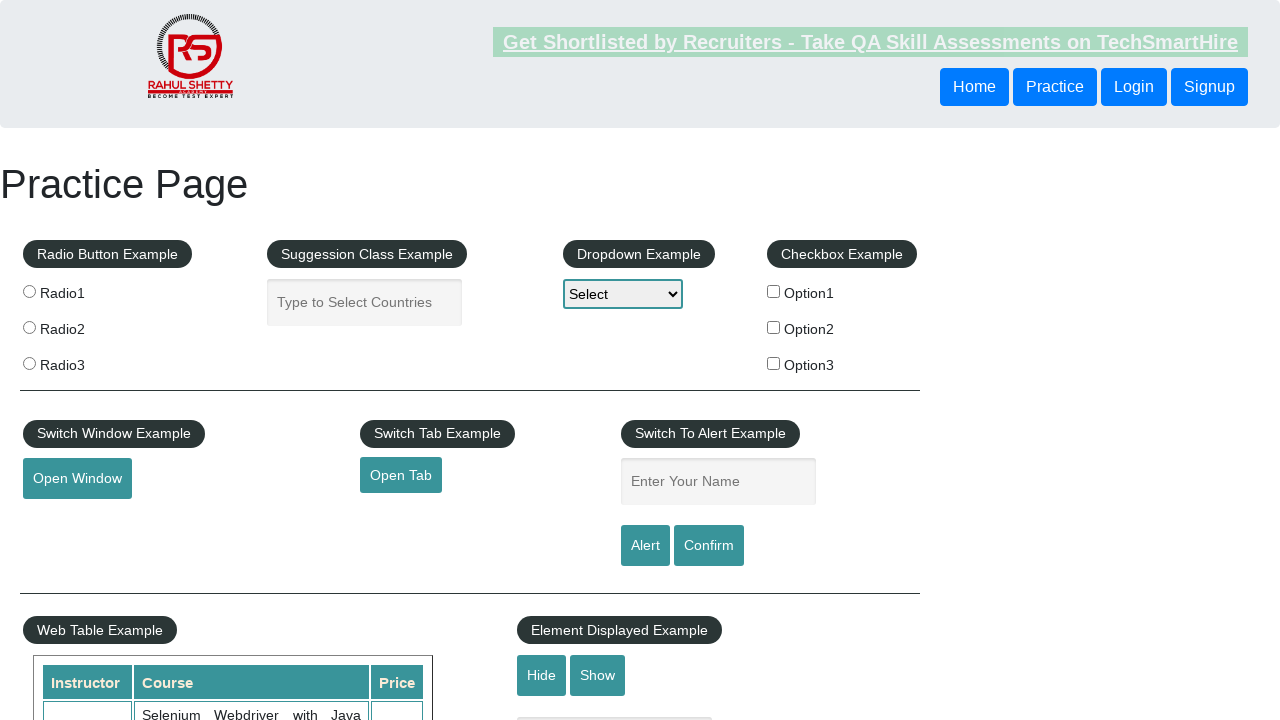

Checked second column text: 'Master Selenium Automation in simple Python Language'
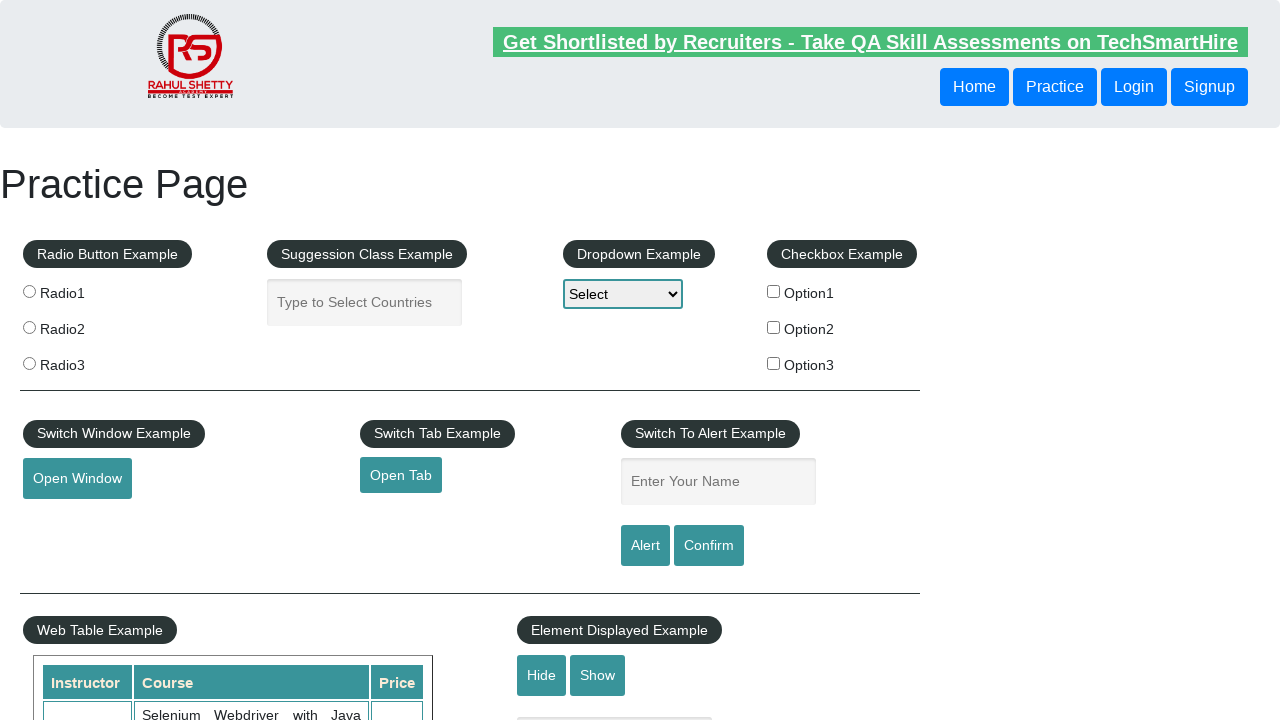

Found row with 'Master Selenium', last column value: '25'
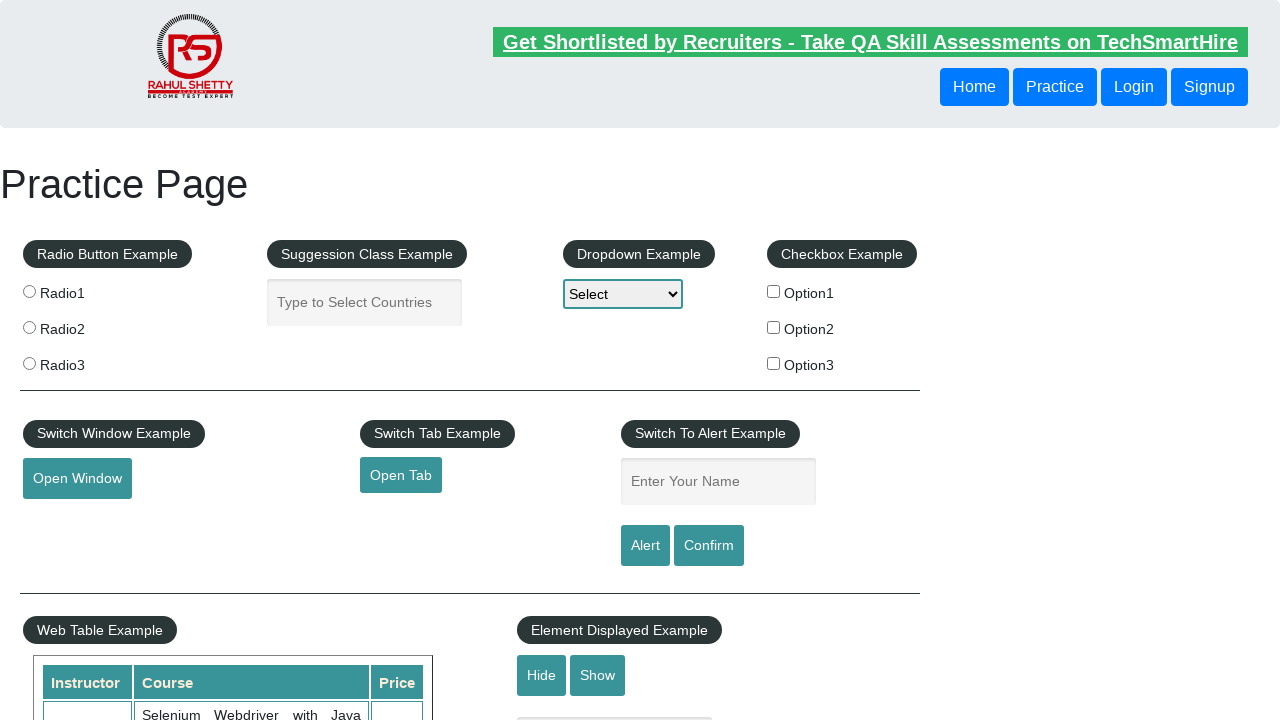

Verified last column value equals '25'
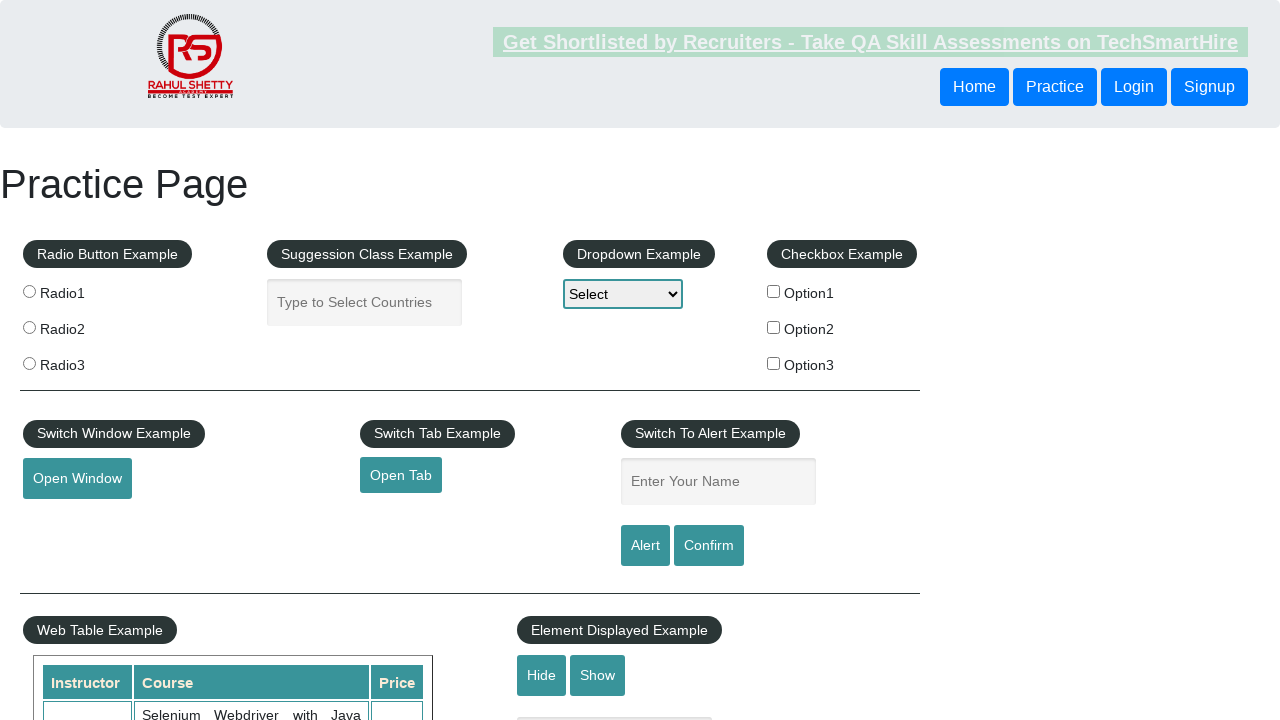

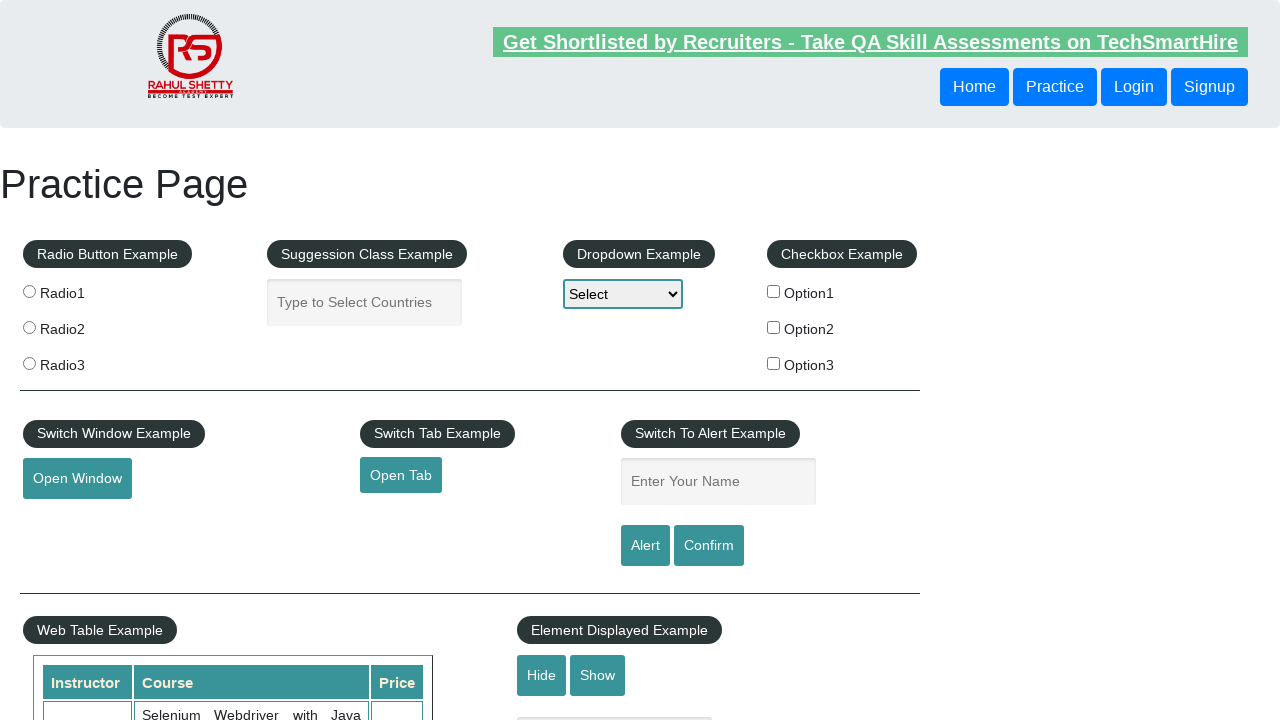